Tests custom dropdown selection functionality on jQuery UI demo page by selecting values from multiple dropdowns including speed, files, number, and salutation options

Starting URL: https://jqueryui.com/resources/demos/selectmenu/default.html

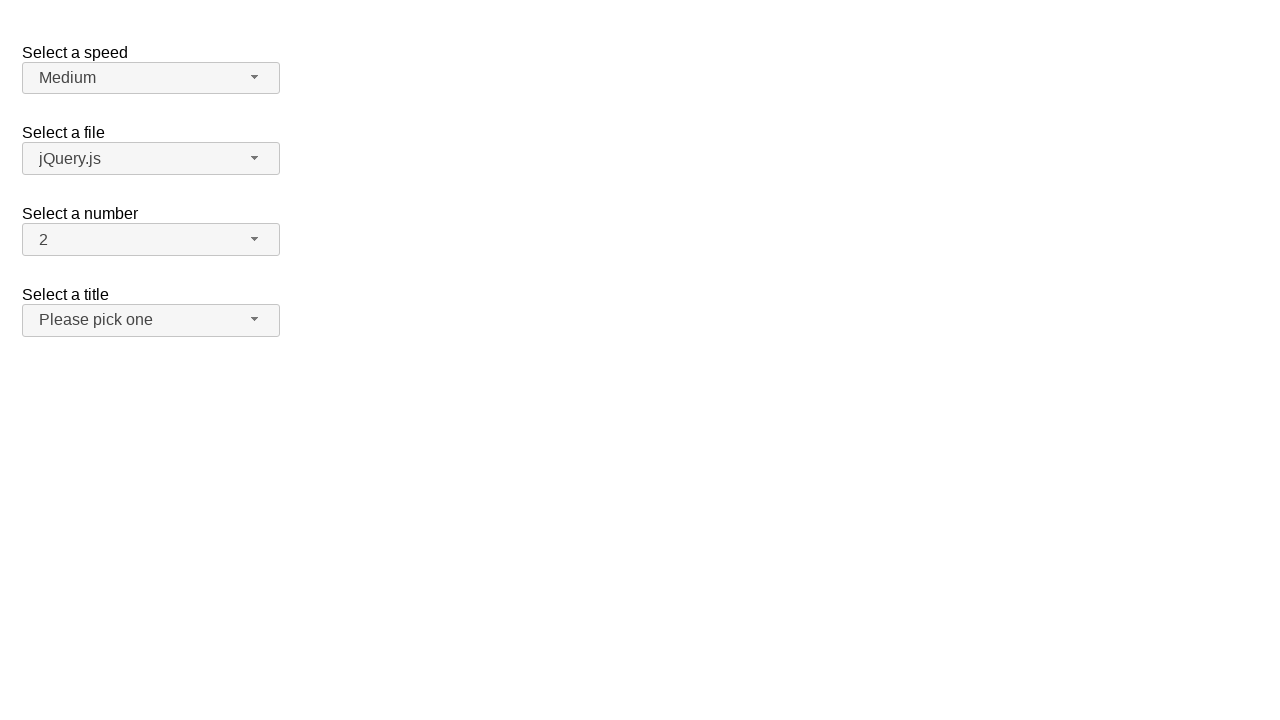

Clicked speed dropdown button at (151, 78) on xpath=//span[@id='speed-button']
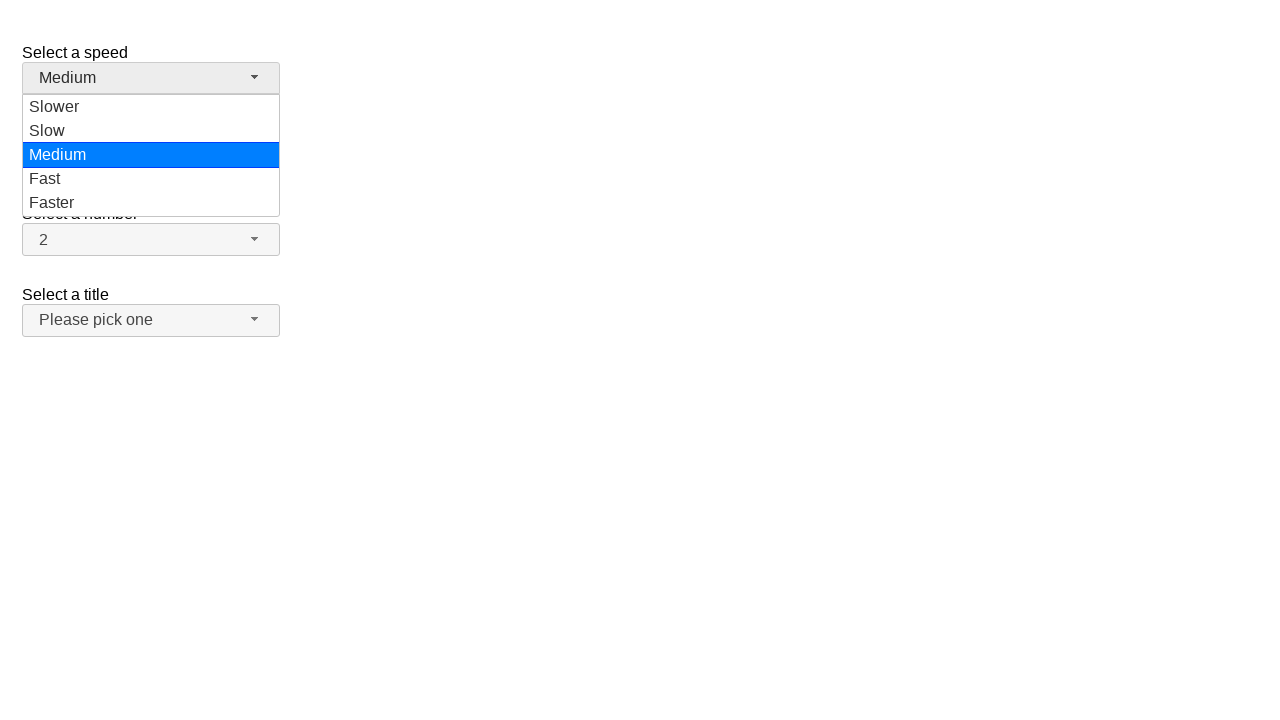

Speed dropdown menu items loaded
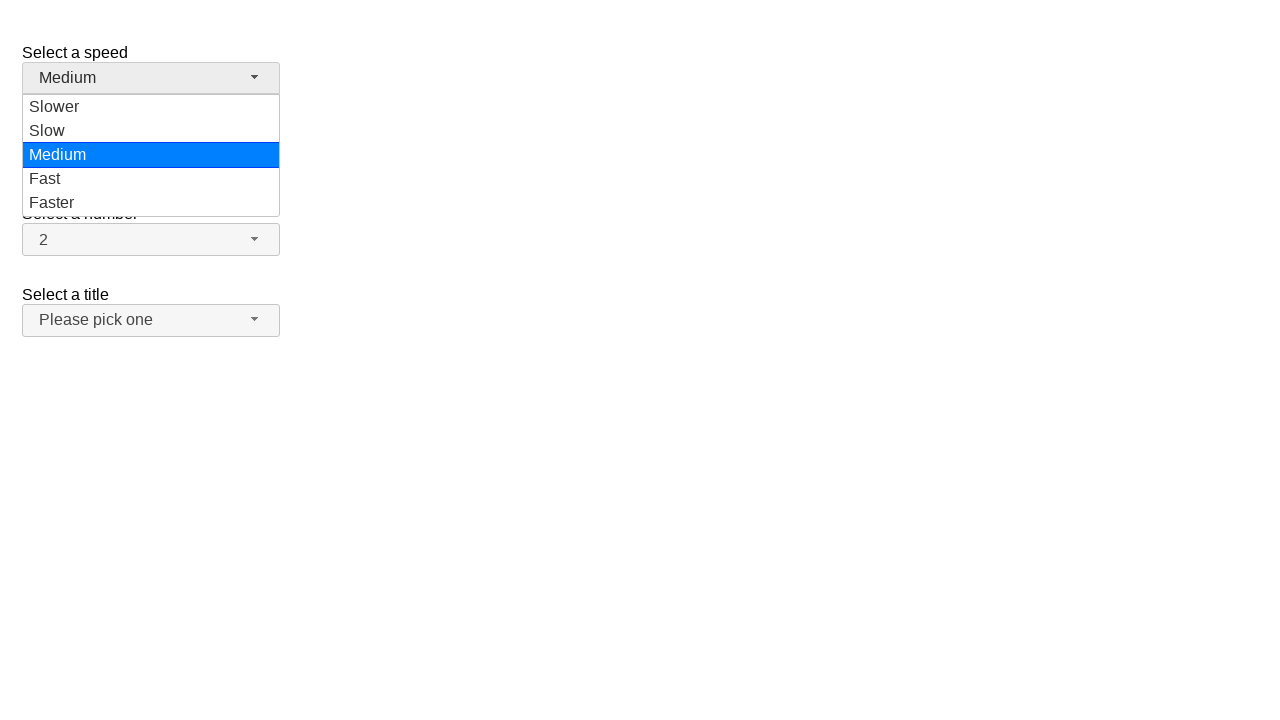

Scrolled 'Slow' option into view
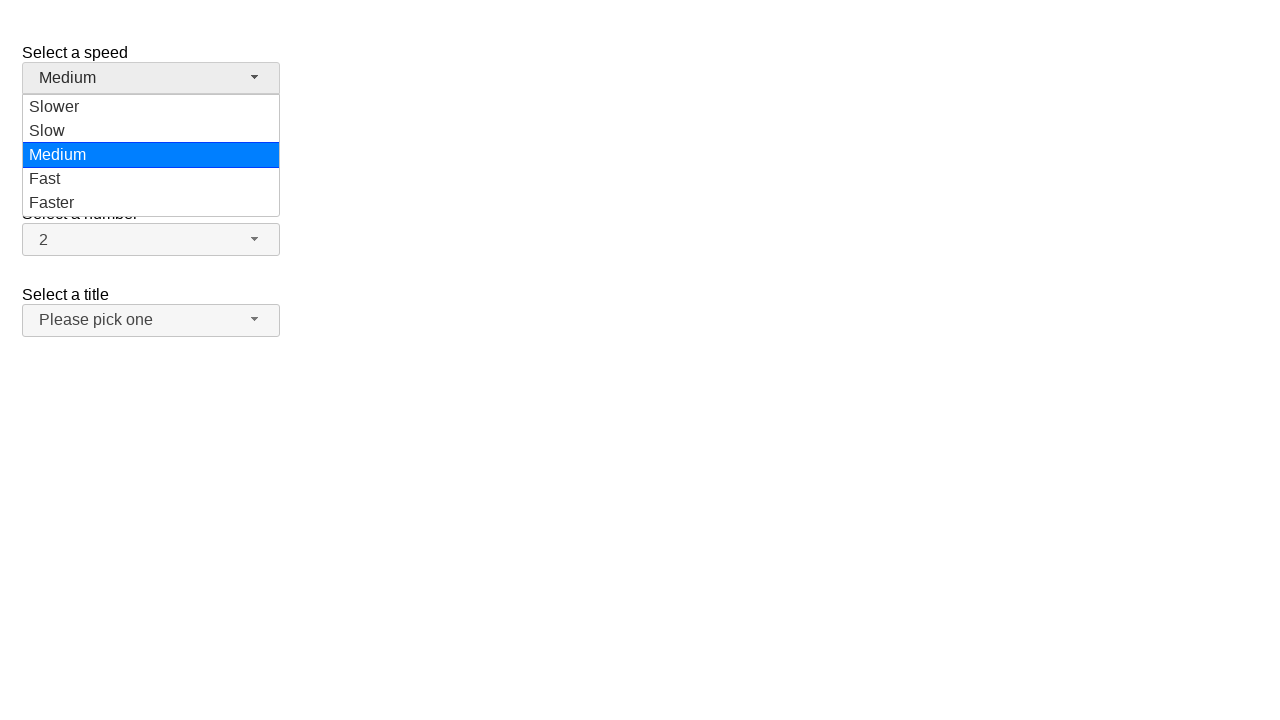

Selected 'Slow' from speed dropdown at (151, 131) on xpath=//ul[@id='speed-menu']/li >> nth=1
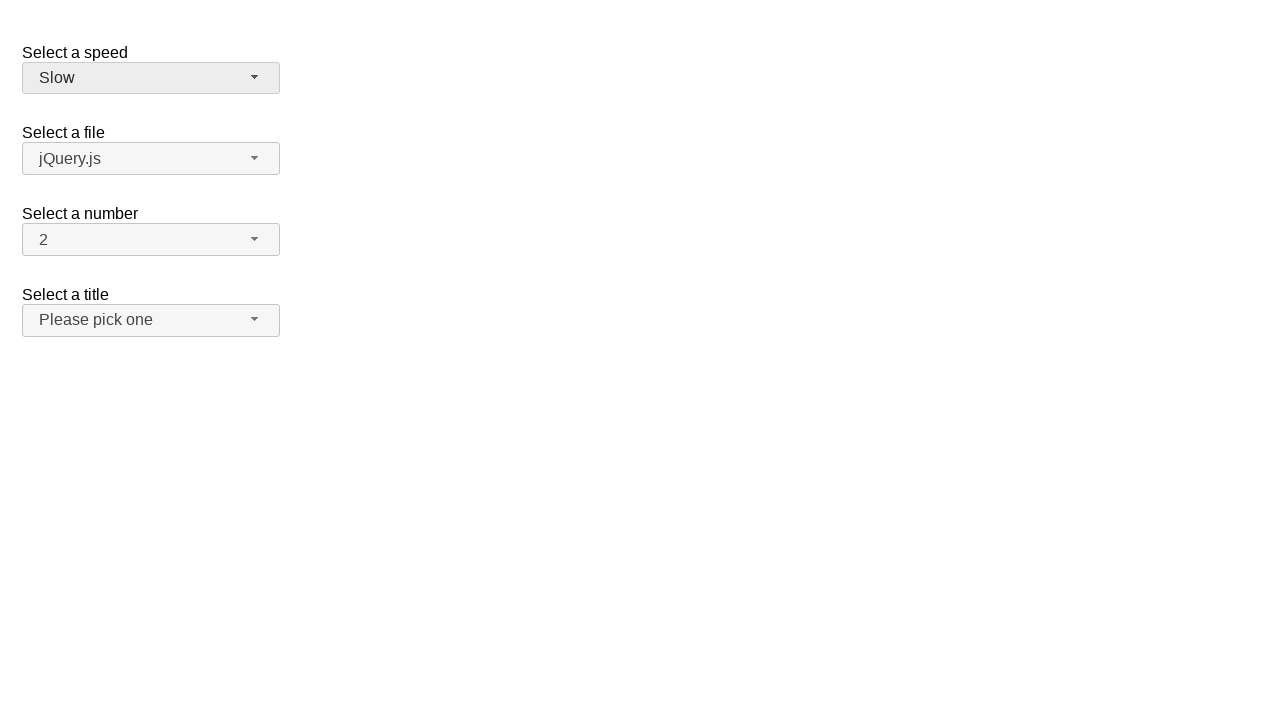

Verified 'Slow' is displayed in speed dropdown
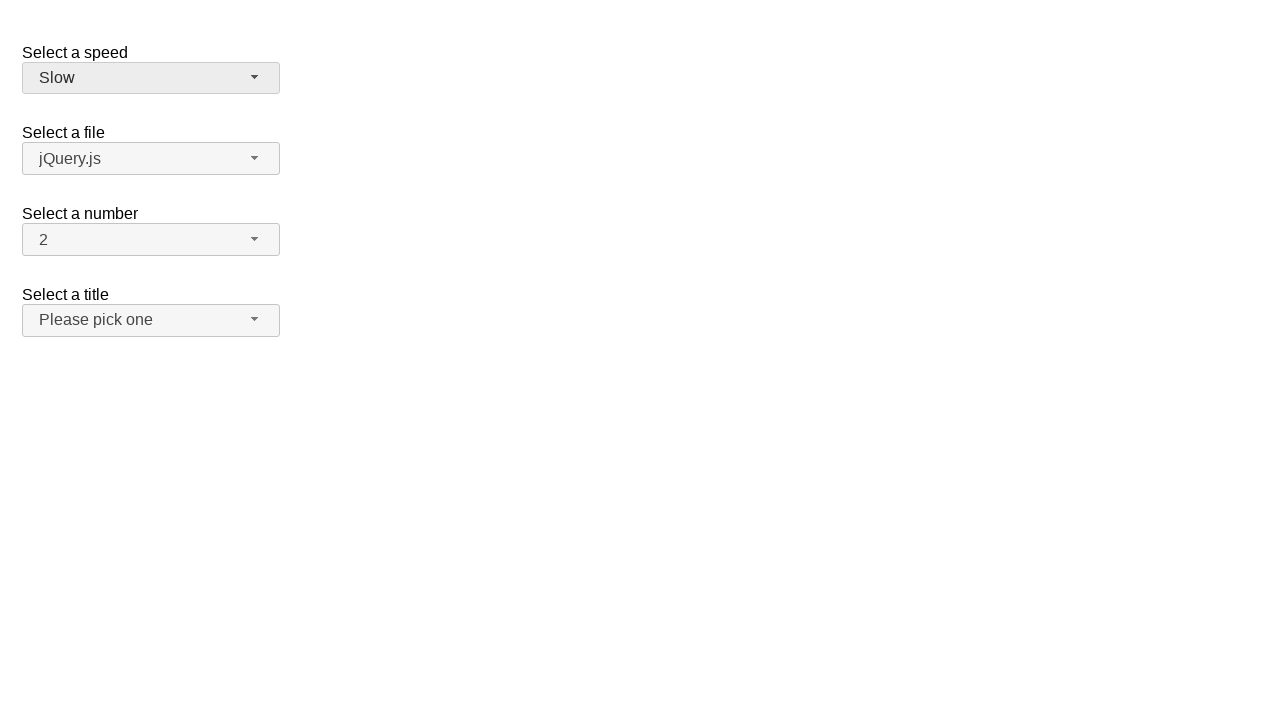

Clicked files dropdown button at (151, 159) on xpath=//span[@id='files-button']
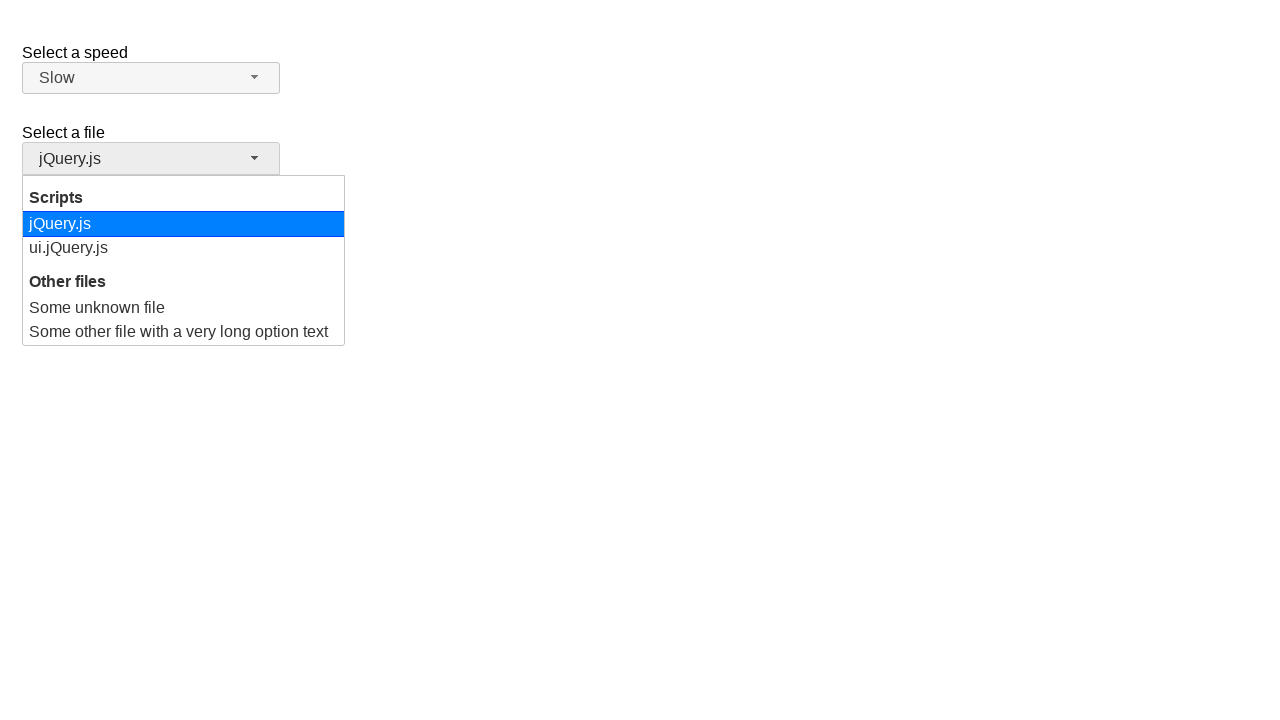

Files dropdown menu items loaded
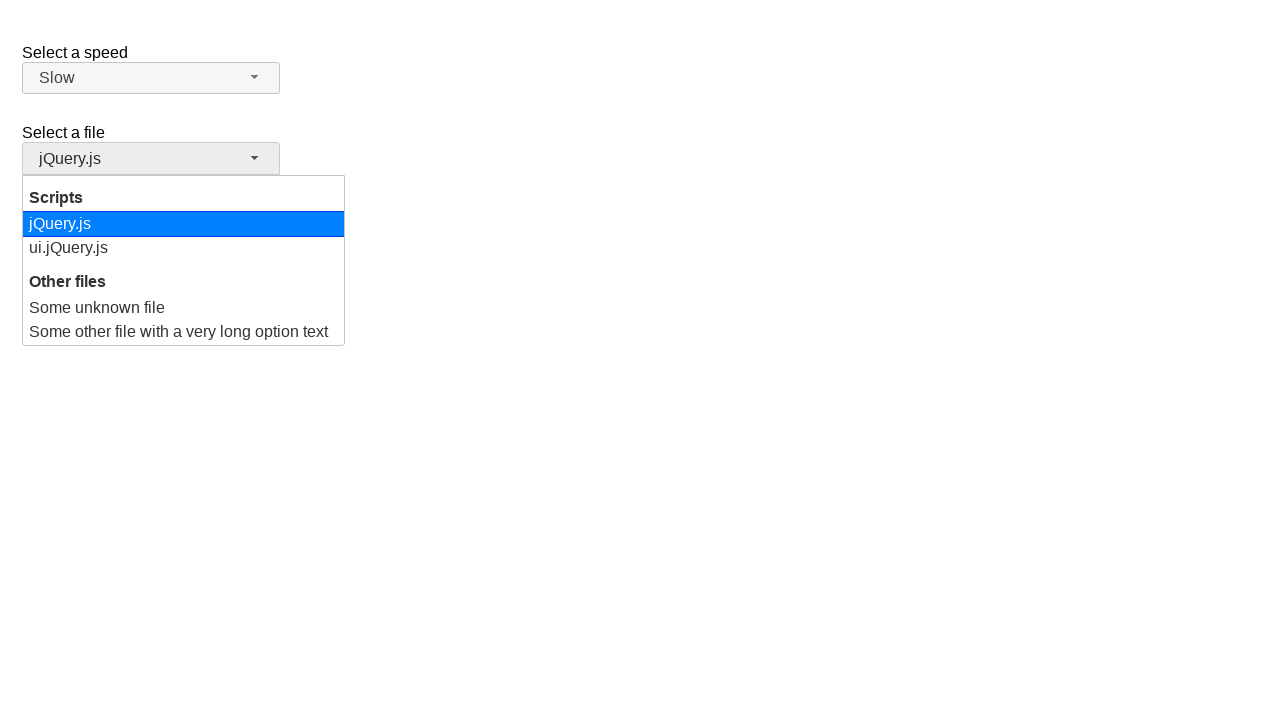

Scrolled 'Some unknown file' option into view
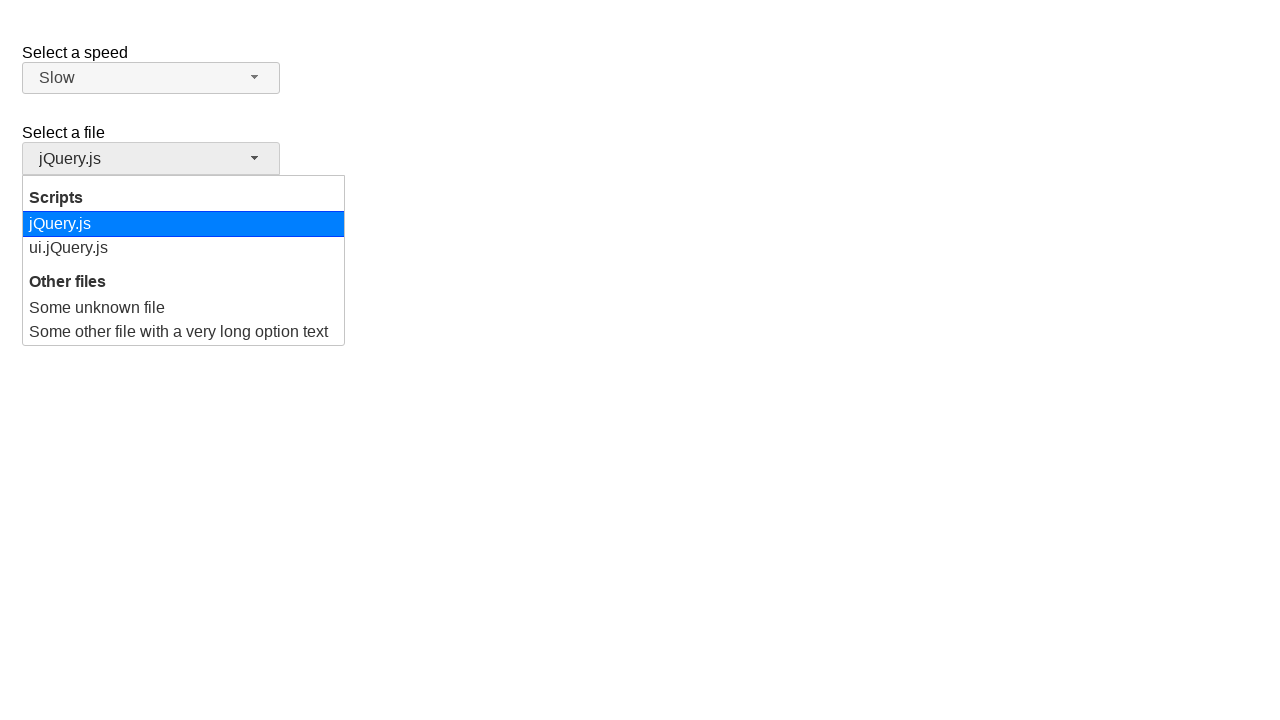

Selected 'Some unknown file' from files dropdown at (184, 308) on xpath=//ul[@id='files-menu']/li >> nth=4
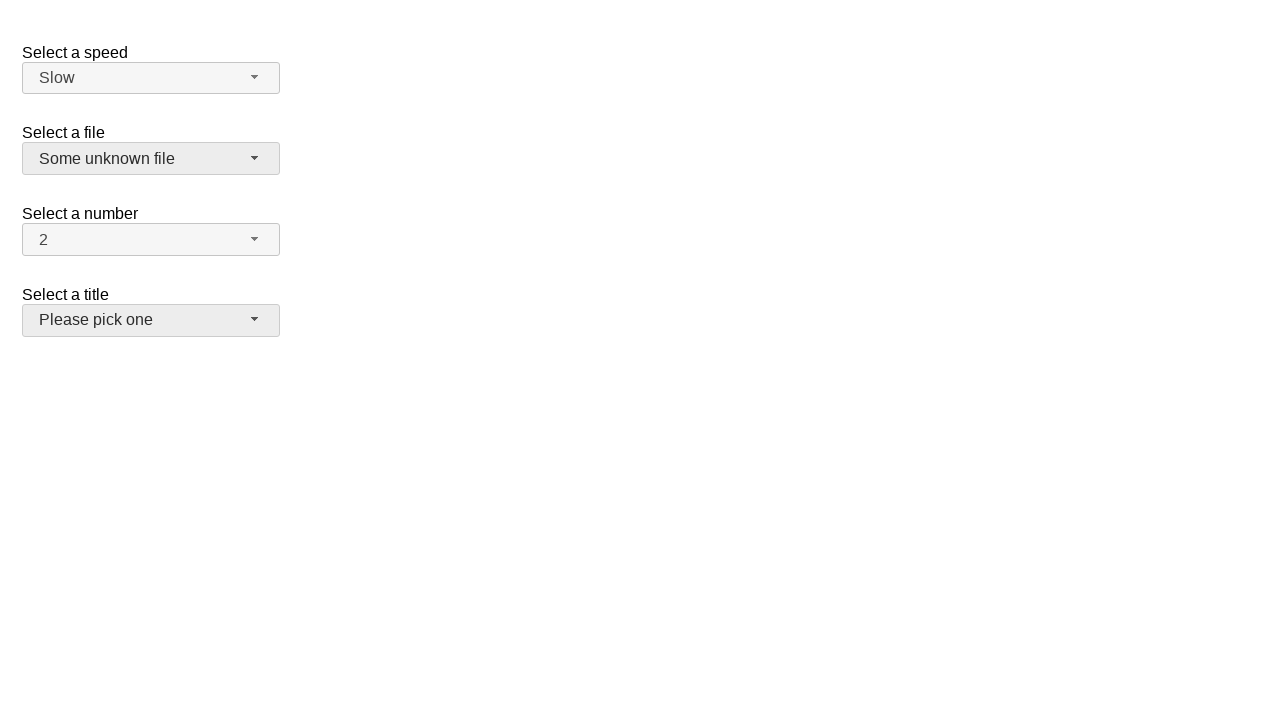

Clicked number dropdown button at (151, 240) on xpath=//span[@id='number-button']
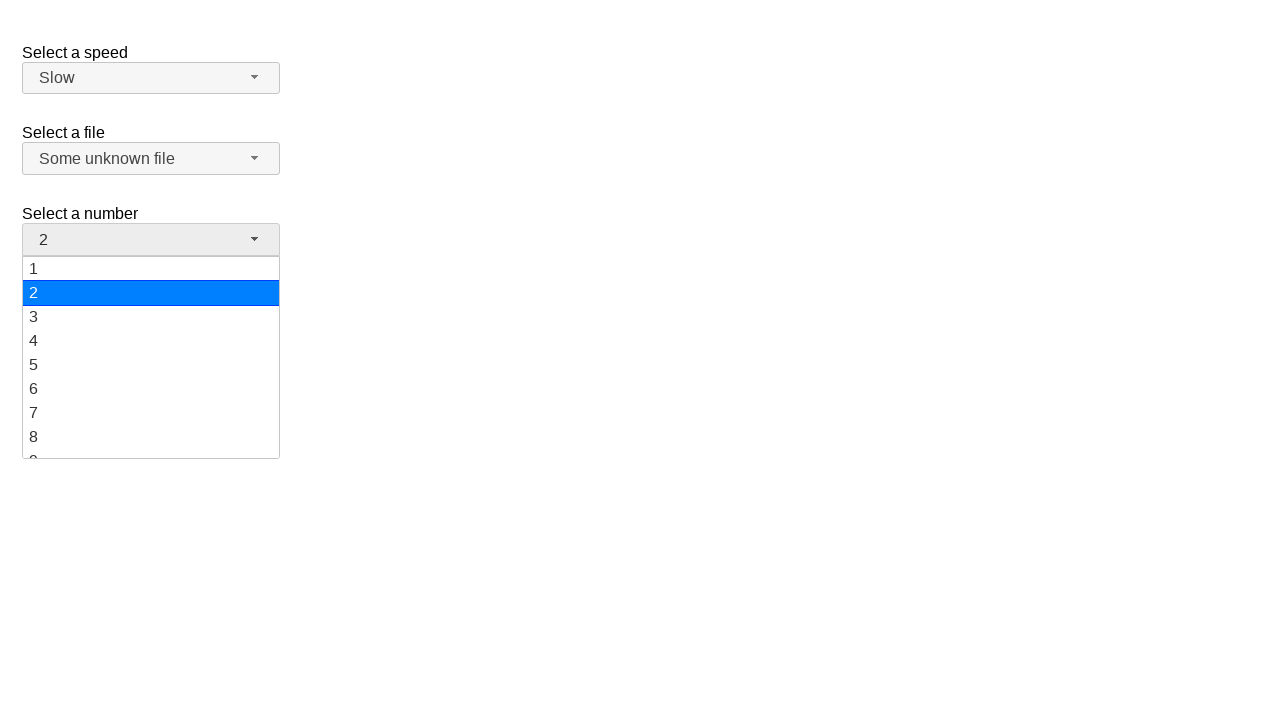

Number dropdown menu items loaded
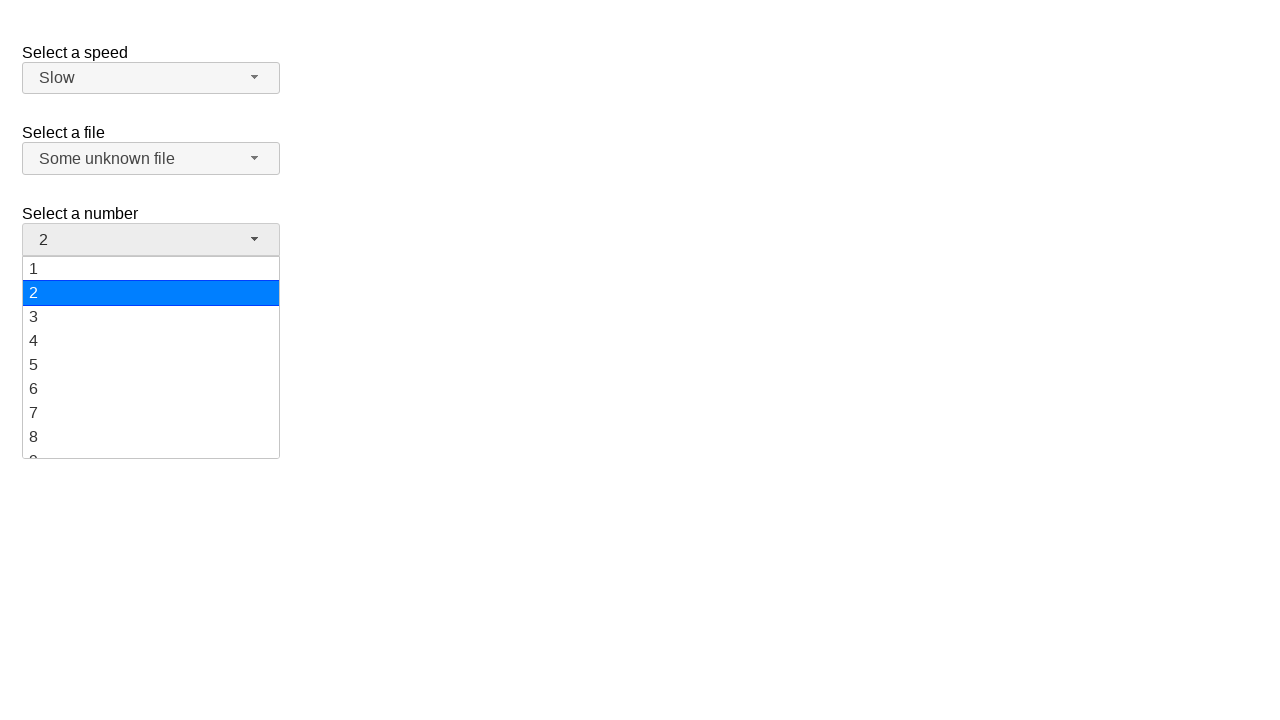

Scrolled '16' option into view
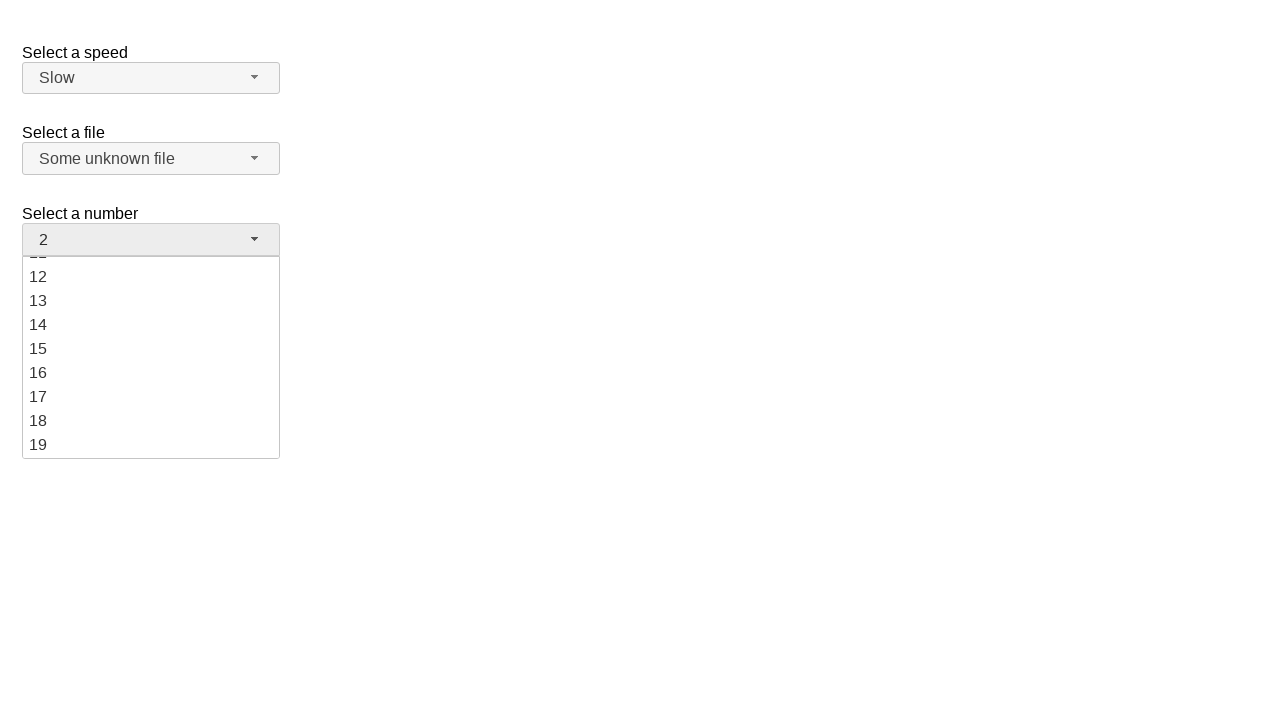

Selected '16' from number dropdown at (151, 373) on xpath=//ul[@id='number-menu']/li >> nth=15
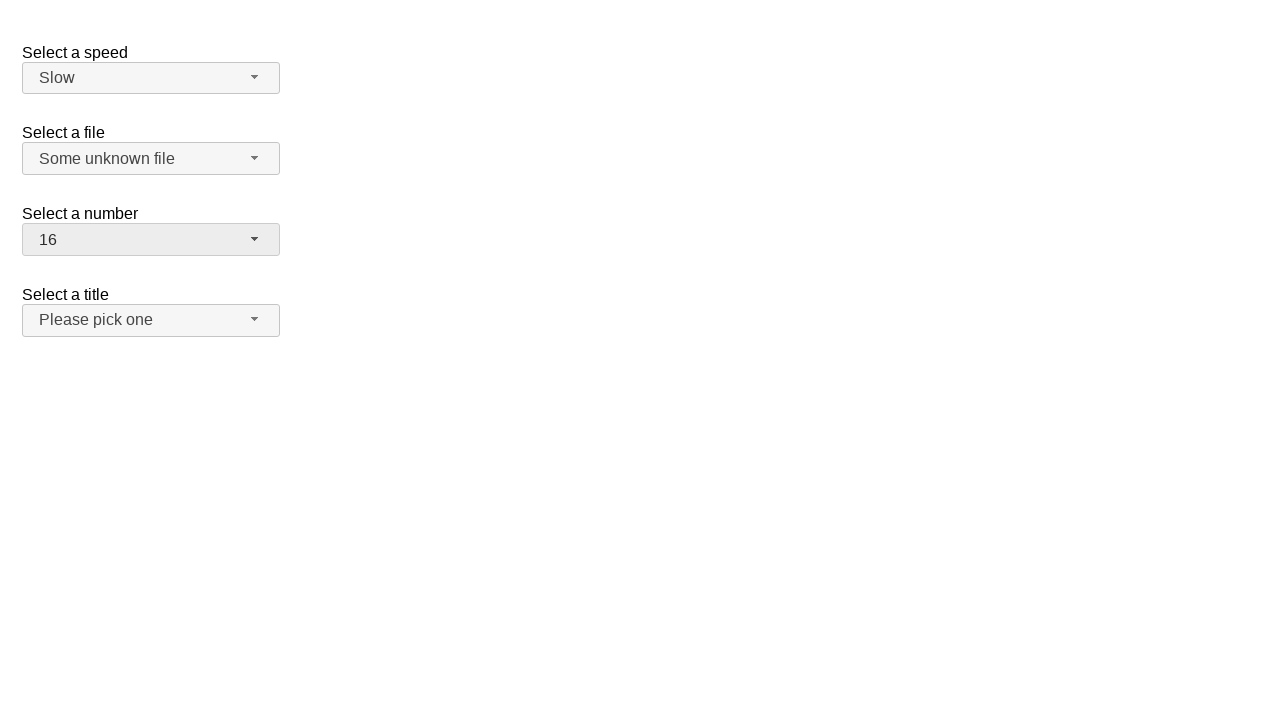

Clicked salutation dropdown button at (151, 320) on xpath=//span[@id='salutation-button']
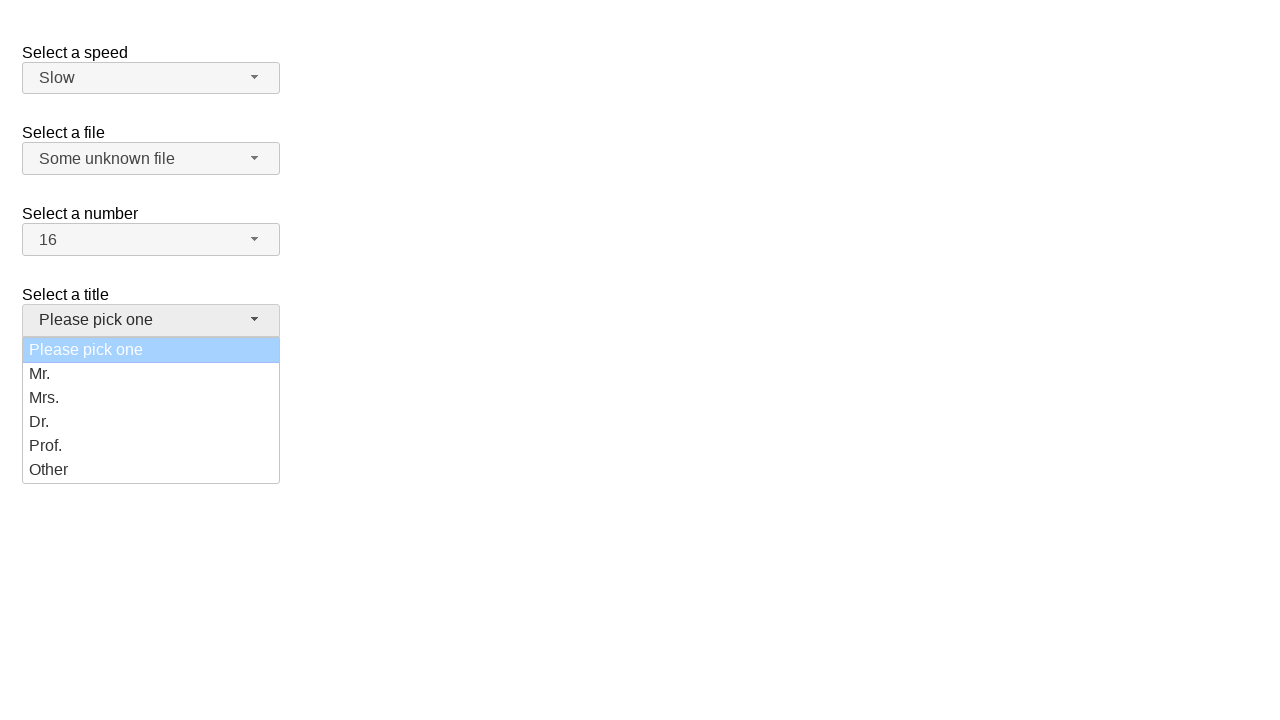

Salutation dropdown menu items loaded
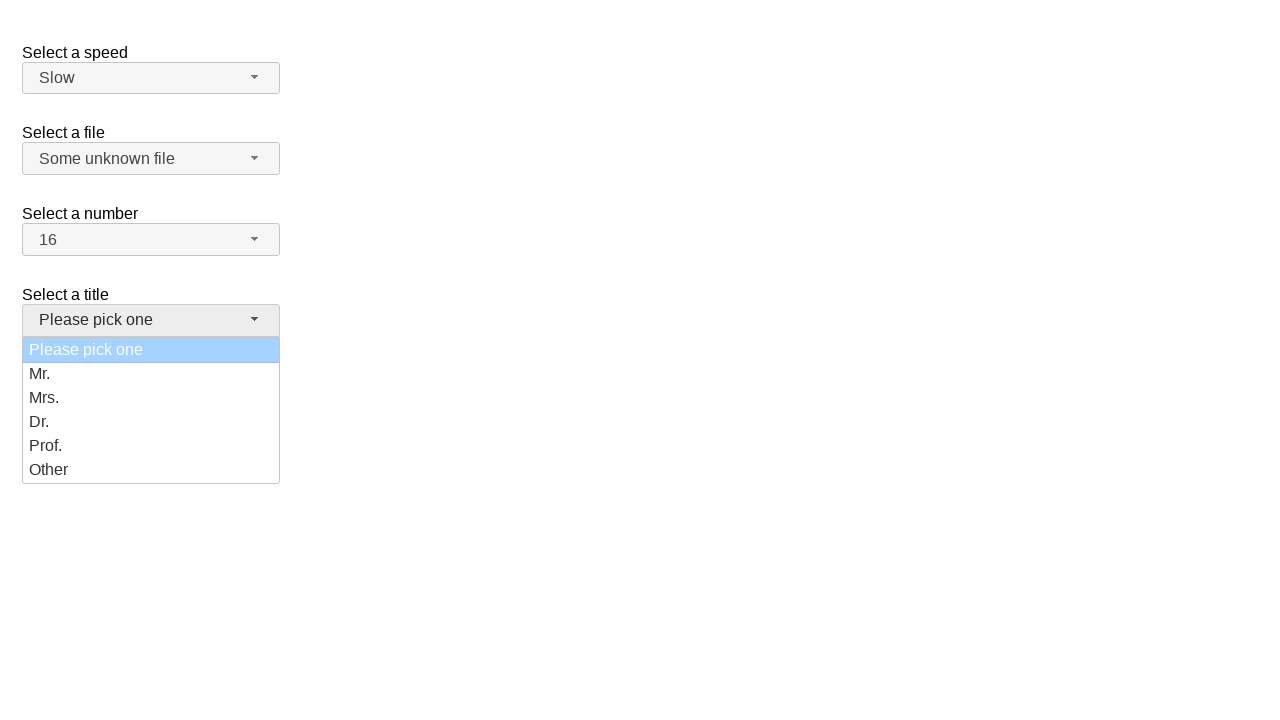

Scrolled 'Prof.' option into view
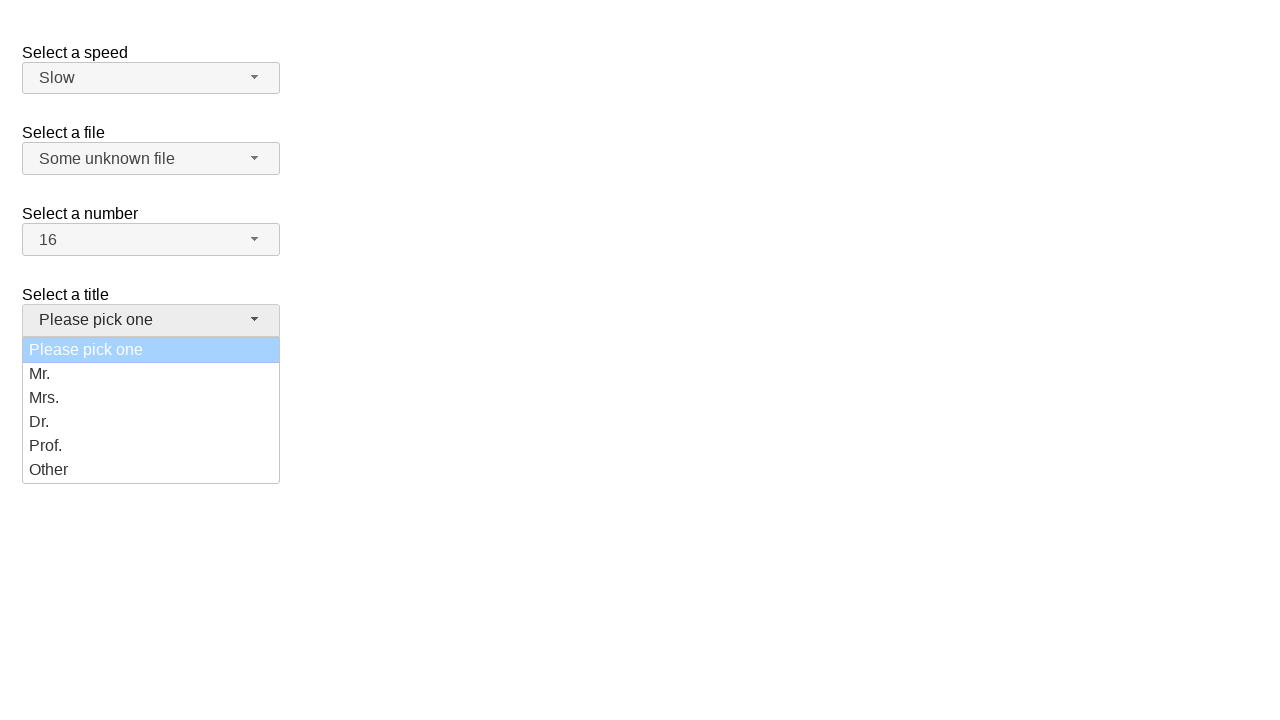

Selected 'Prof.' from salutation dropdown at (151, 446) on xpath=//ul[@id='salutation-menu']/li >> nth=4
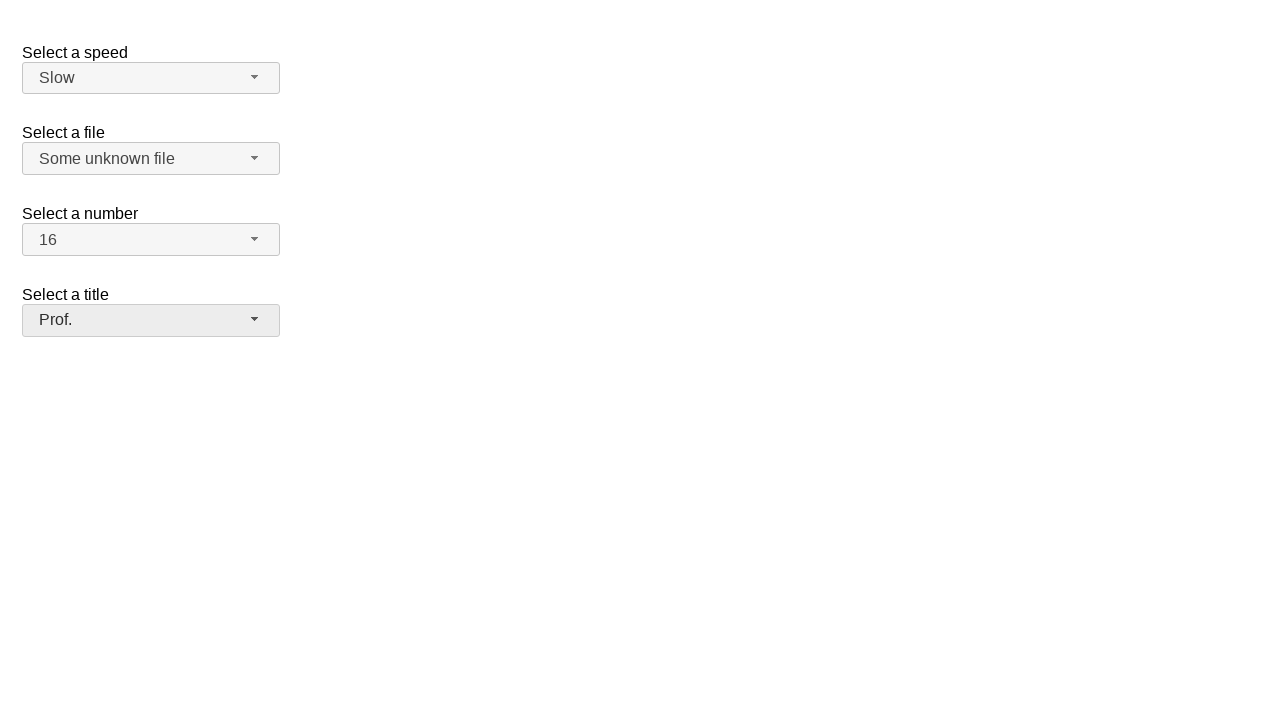

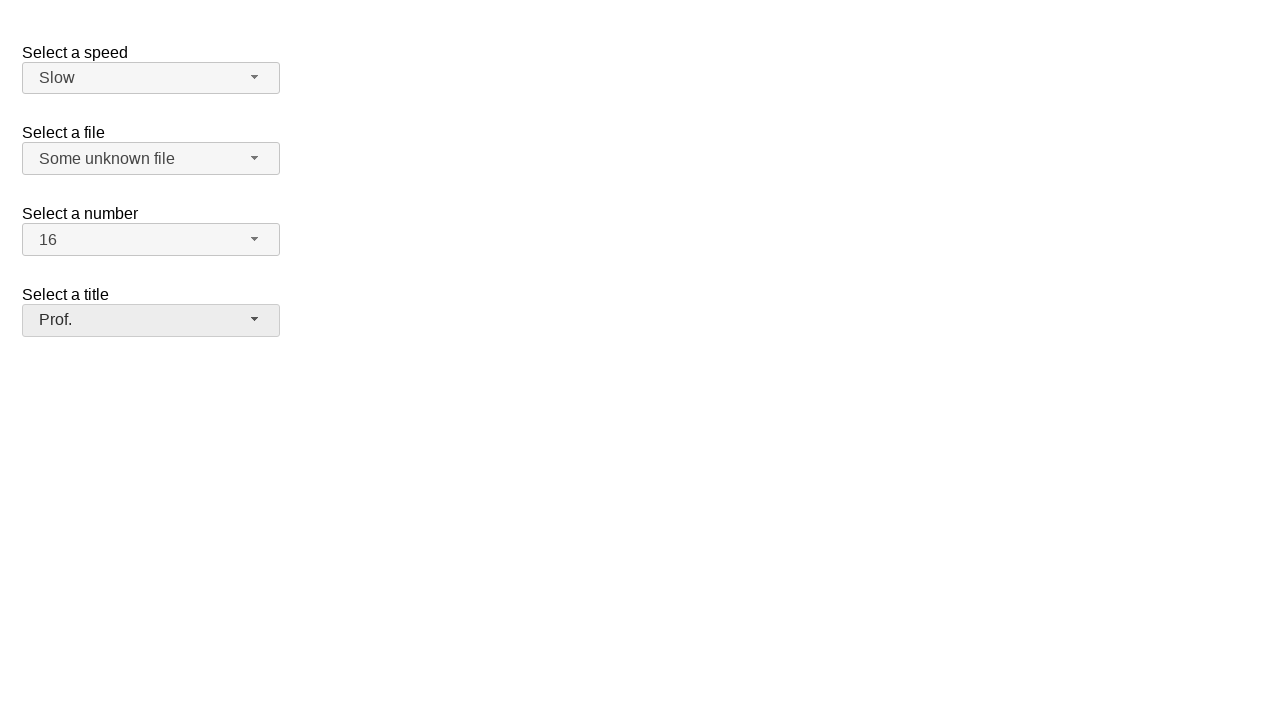